Navigates to W3Schools HTML tutorial page and clicks on a link containing "SQL T" text

Starting URL: https://www.w3schools.com/html/

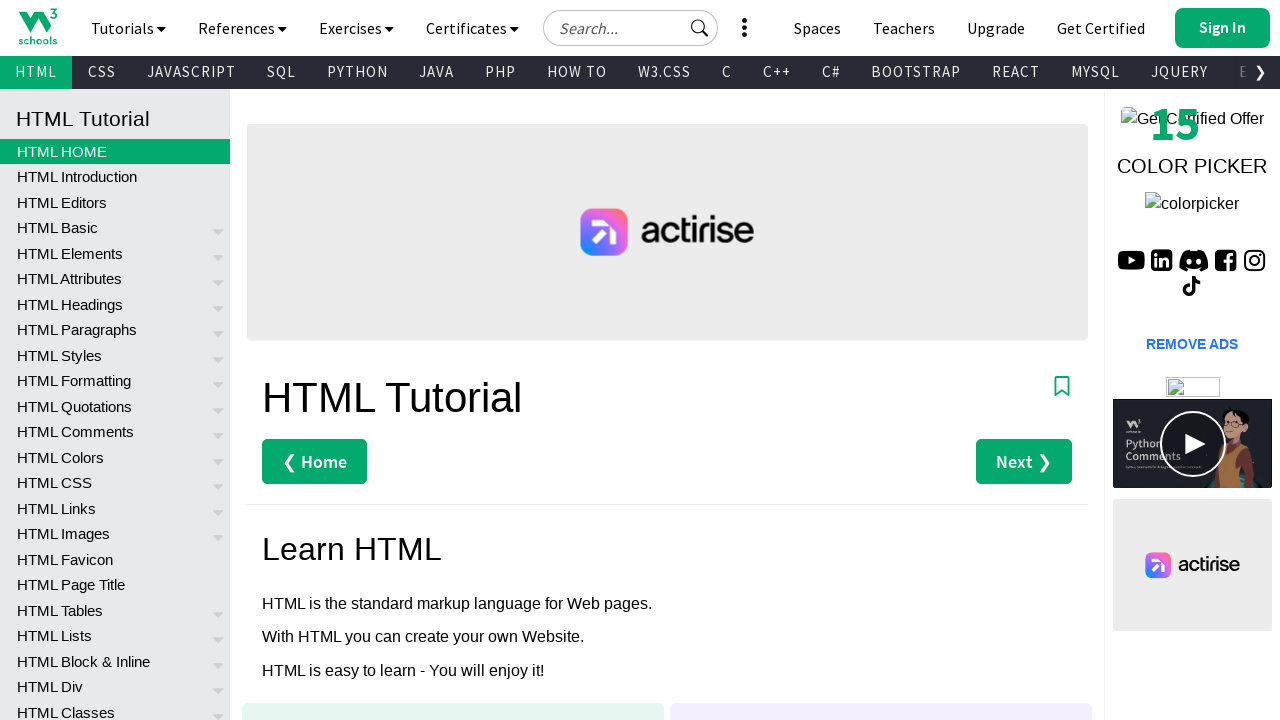

Navigated to W3Schools HTML tutorial page
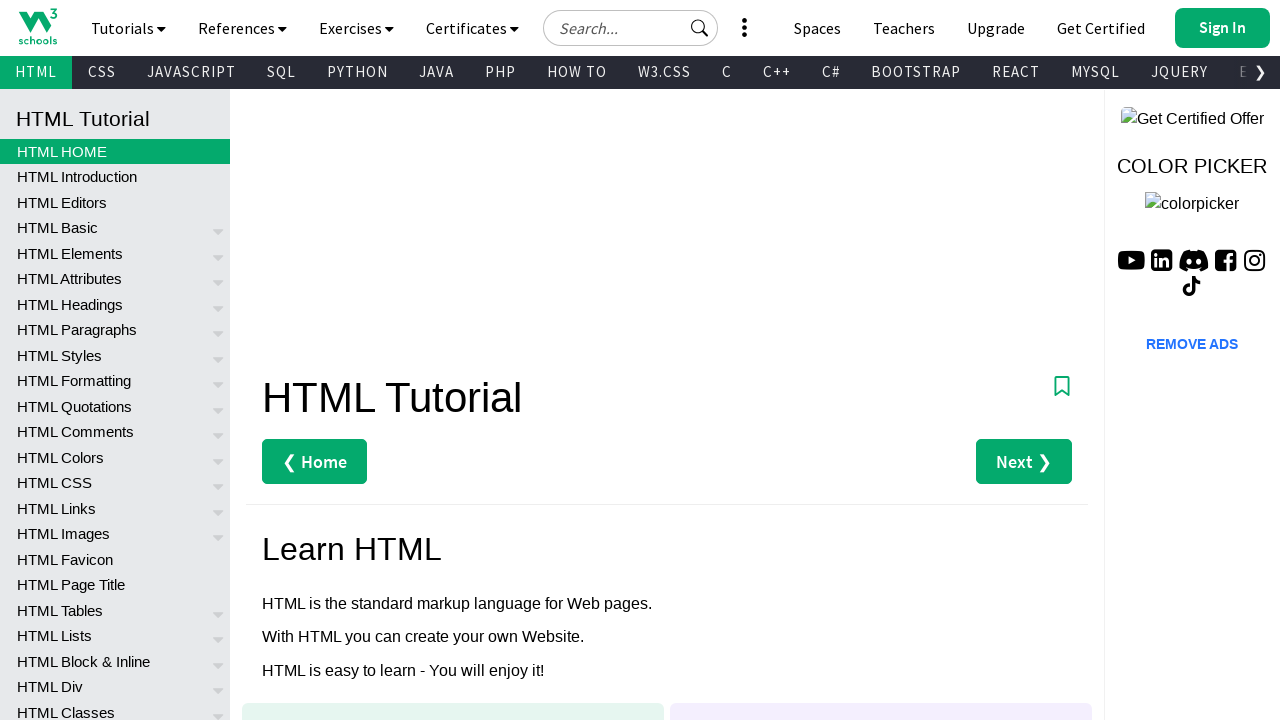

Clicked on link containing 'SQL T' text at (272, 397) on a:has-text('SQL T')
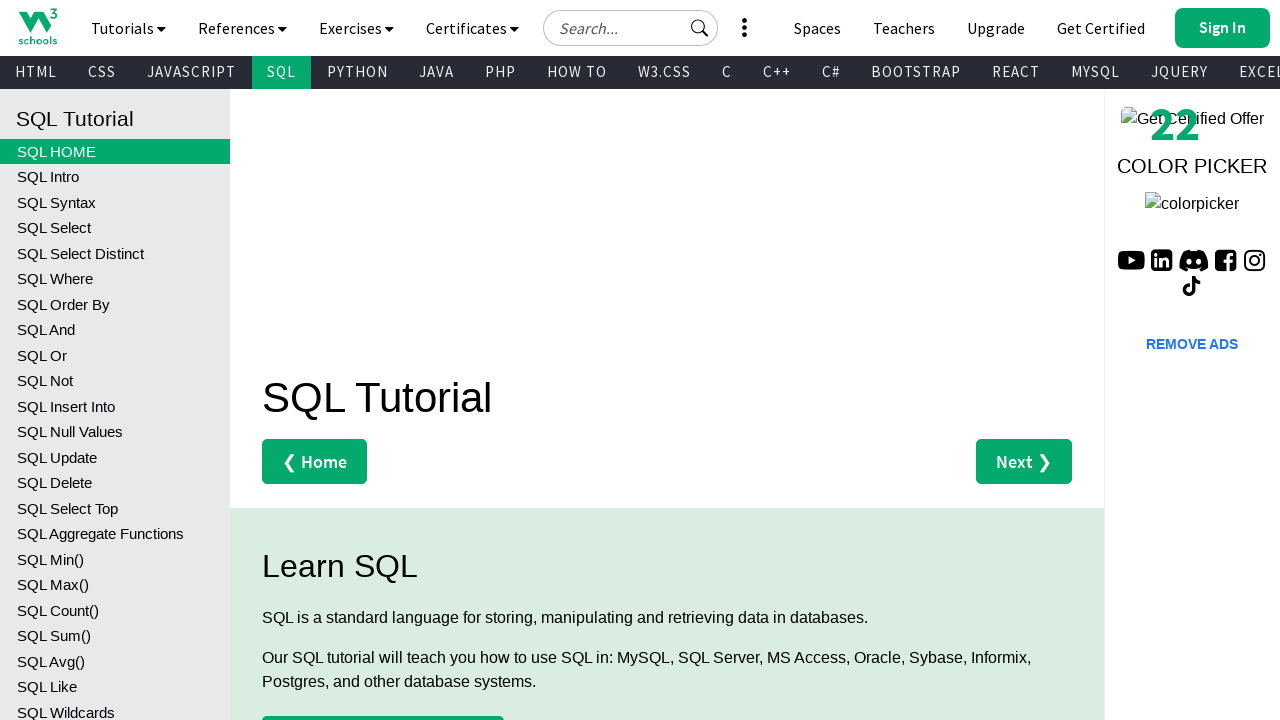

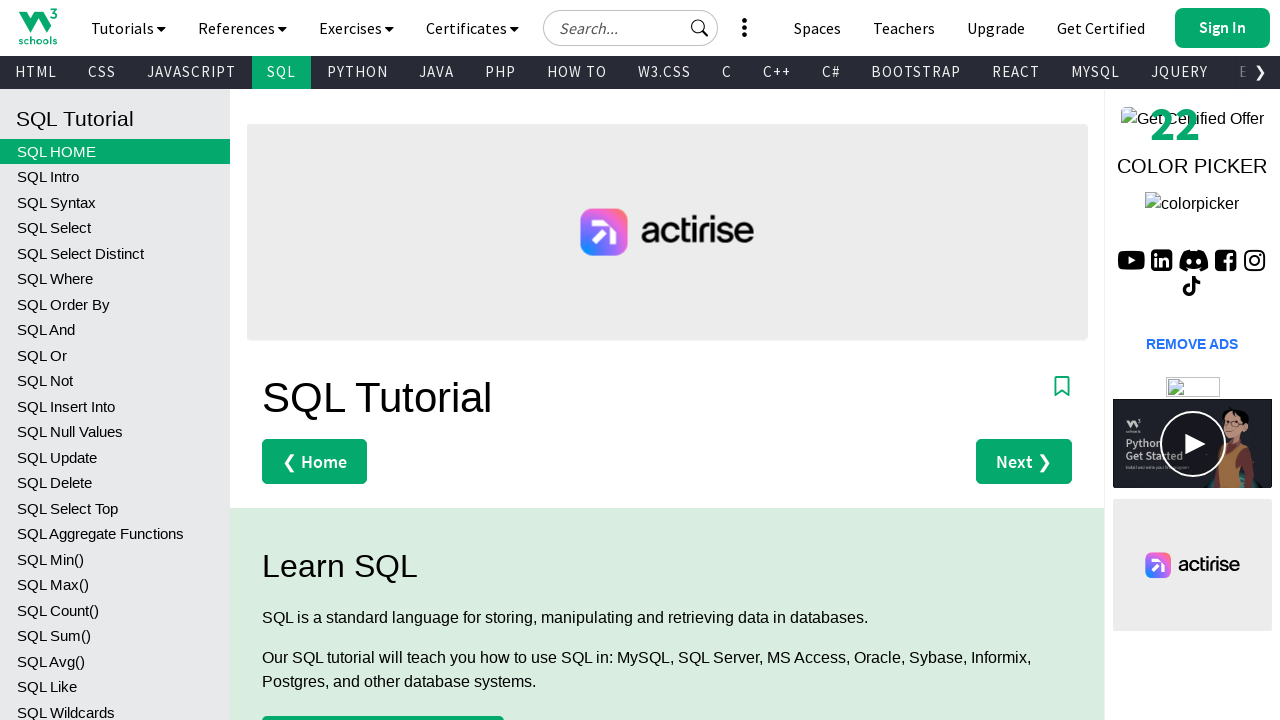